Tests the uncheck functionality by navigating to the checkboxes page and unchecking a checked checkbox

Starting URL: https://practice.cydeo.com/

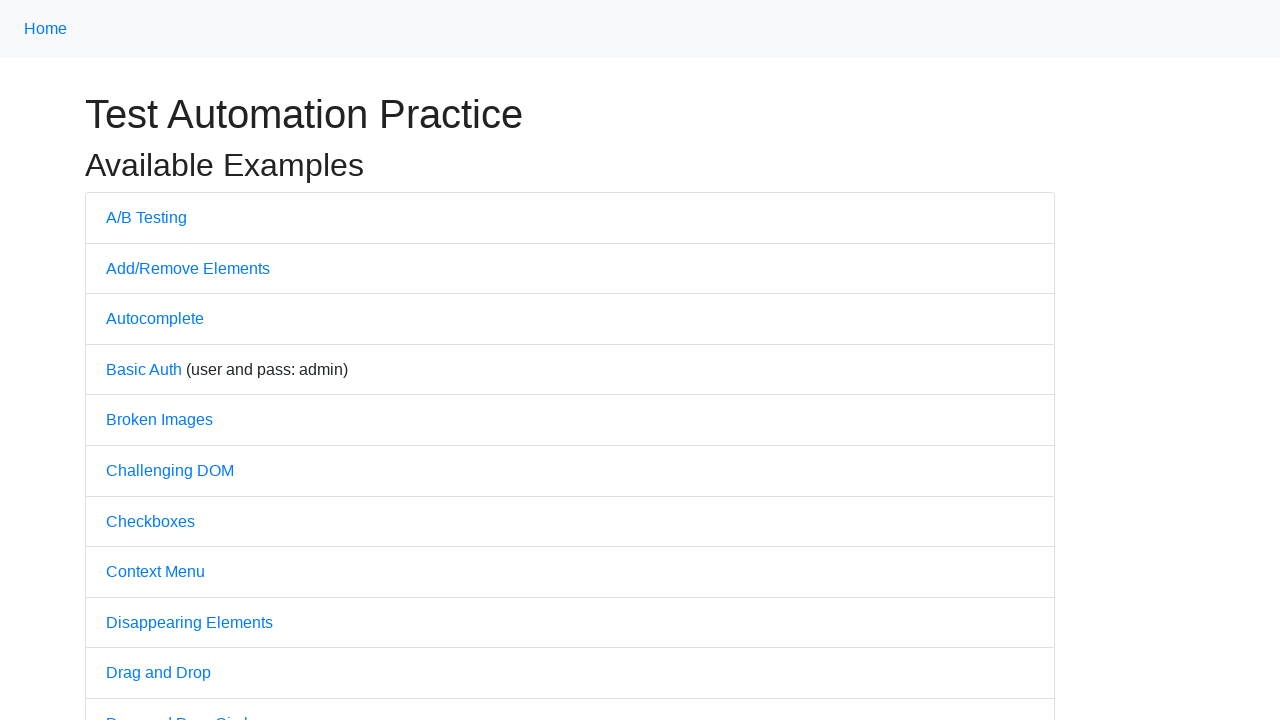

Clicked on the Checkboxes link to navigate to checkboxes page at (150, 521) on text='Checkboxes'
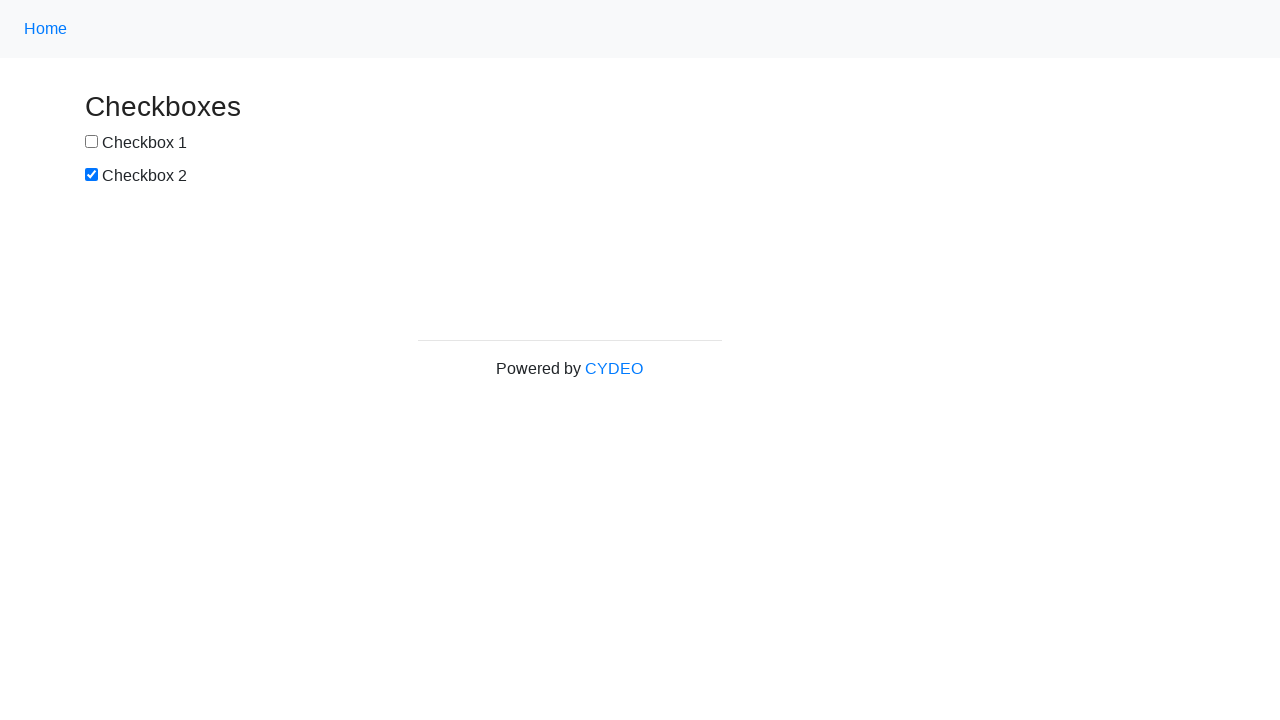

Unchecked the second checkbox (box2) at (92, 175) on #box2
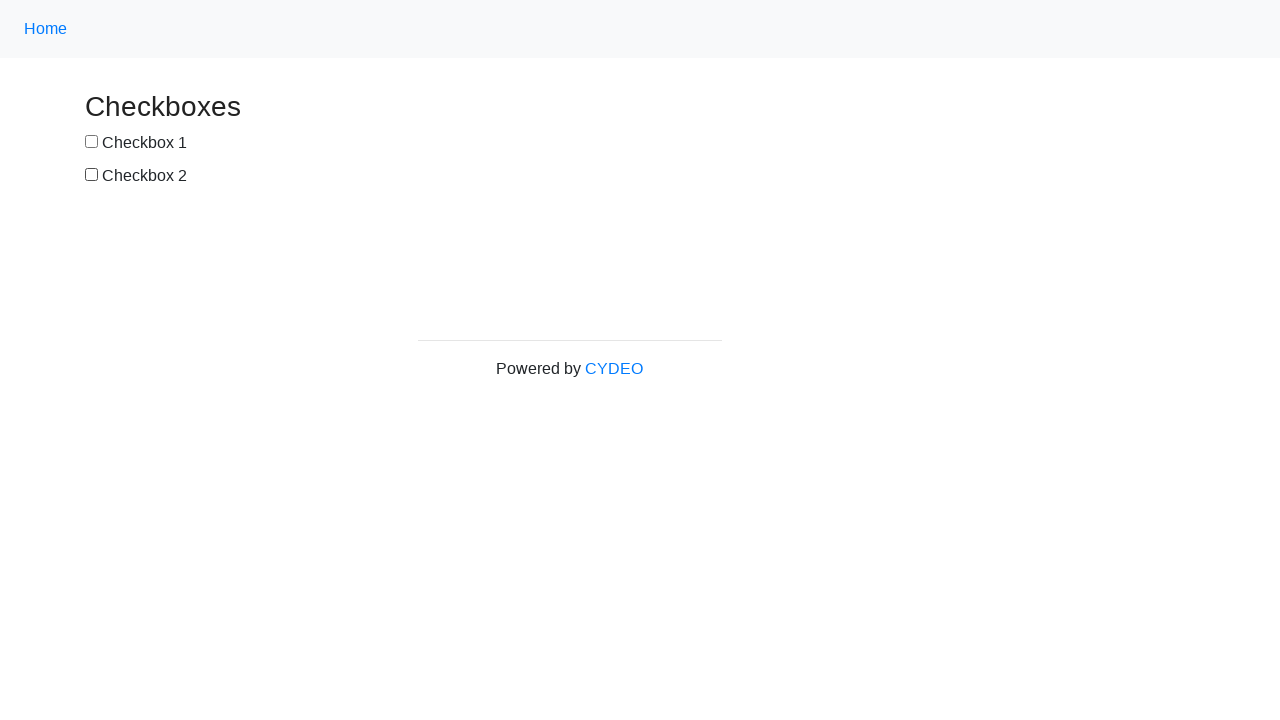

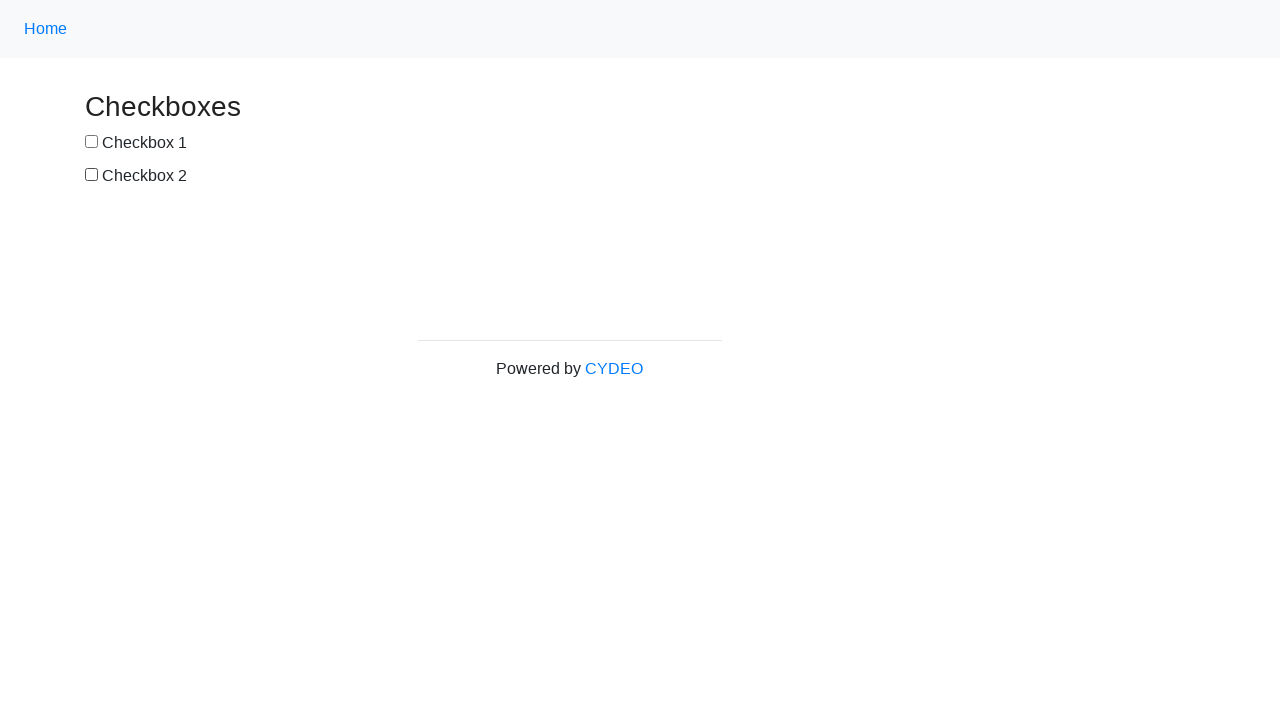